Tests navigation and interaction with various elements on an HTML5 test page, including clicking navigation links and interacting with a video section

Starting URL: https://htmltestpage.w3spaces.com/testpage.html

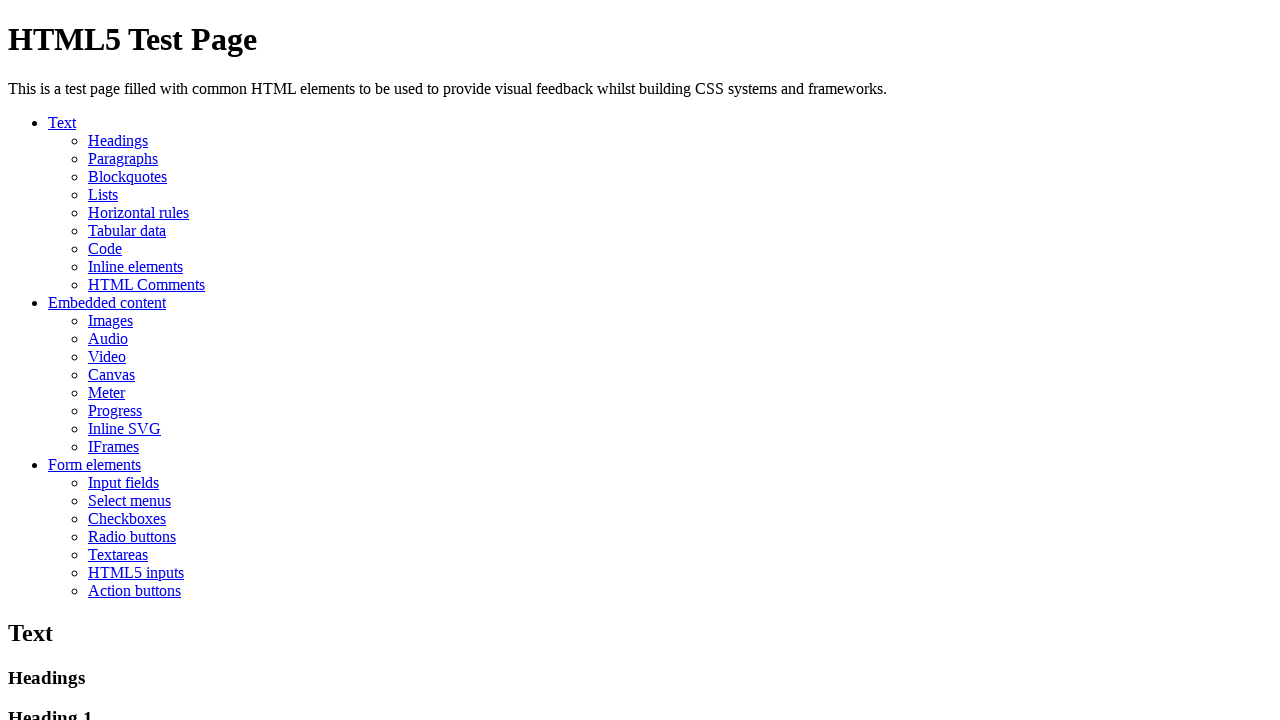

Verified page title contains 'HTML5 Test Page'
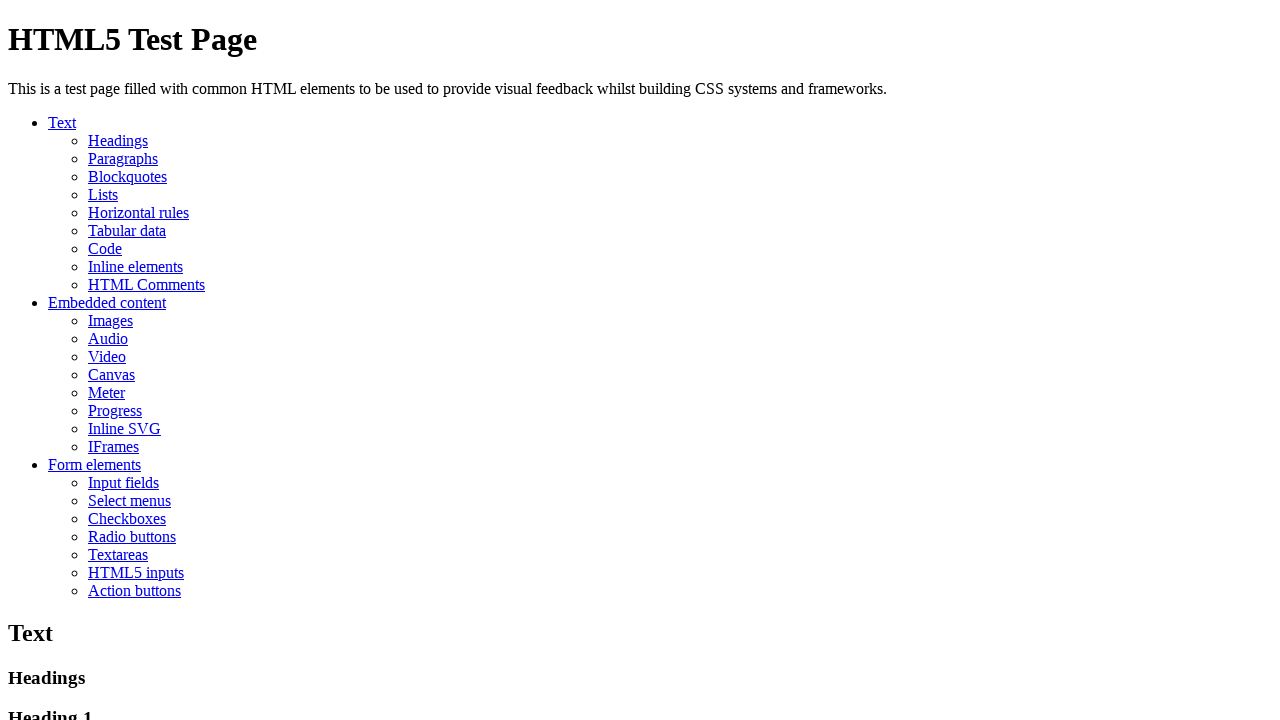

Main heading 'HTML5 Test Page' is present
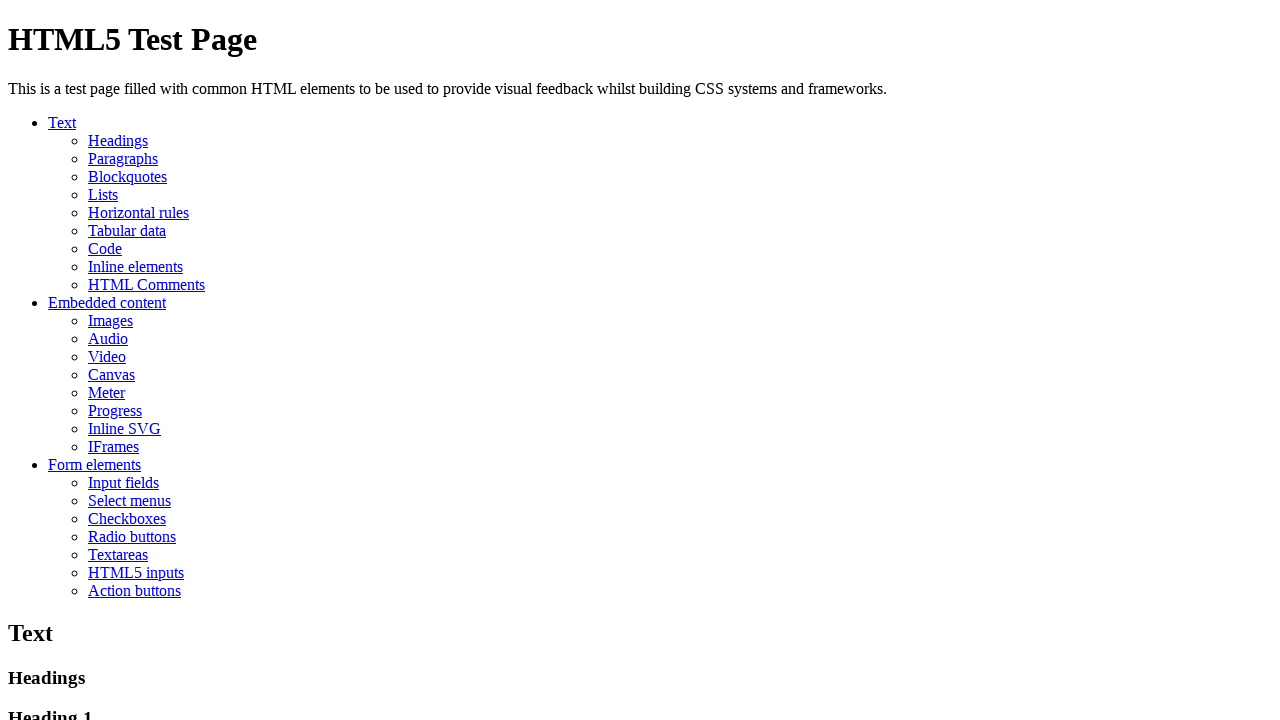

Clicked on Text navigation link at (62, 122) on xpath=//a[@href='#text']
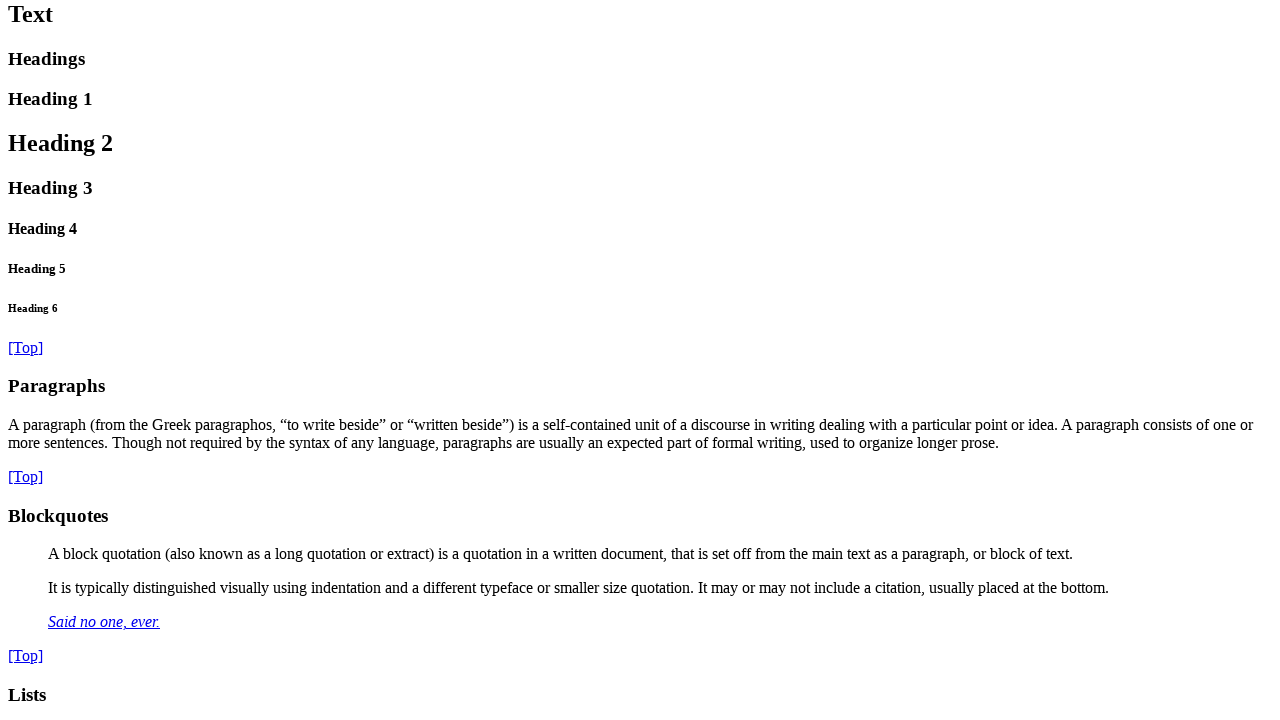

Clicked on Top navigation link at (26, 347) on (//a[@href='#top'])[1]
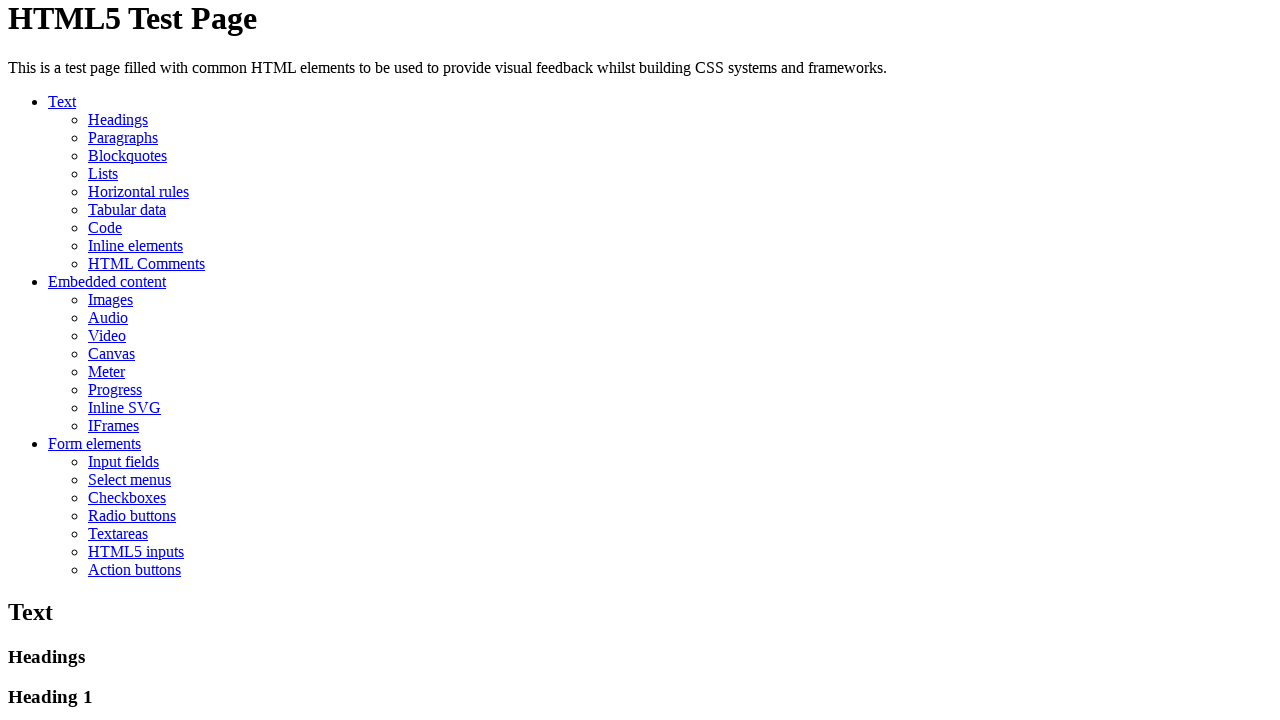

Clicked on Video navigation link at (107, 335) on xpath=//a[contains(.,'Video')]
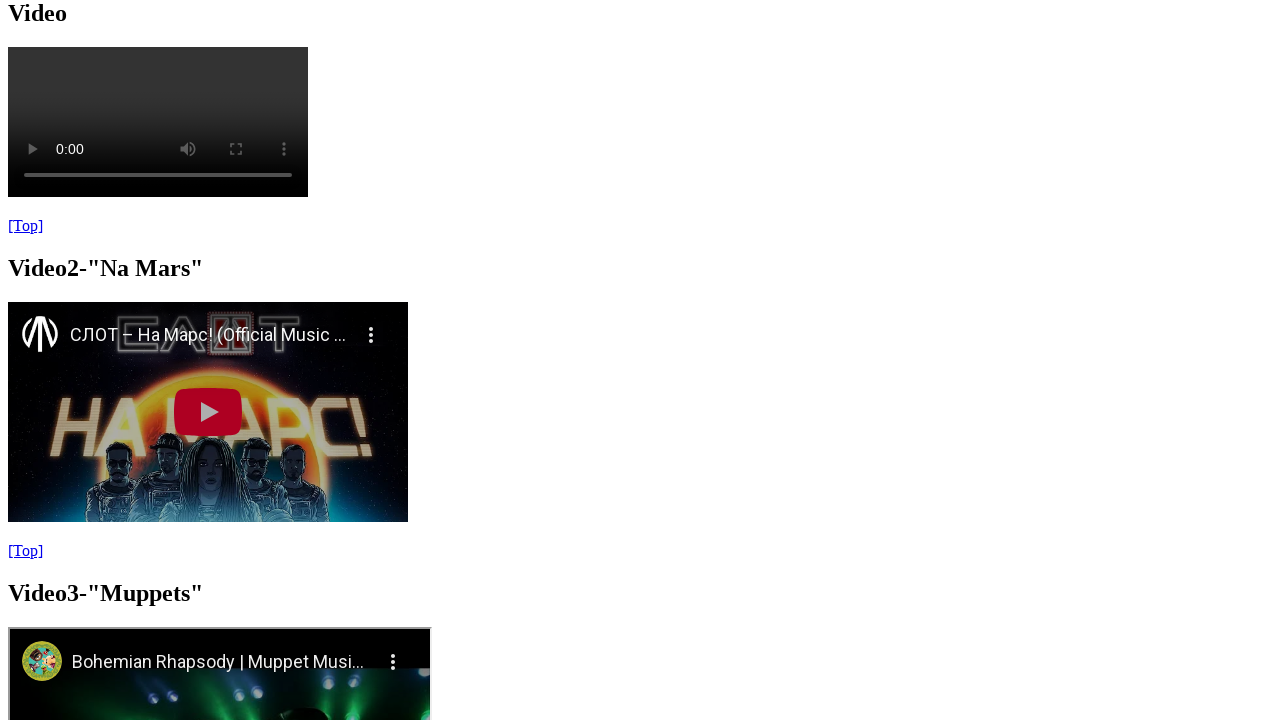

Located 'Video2-Na Mars' heading
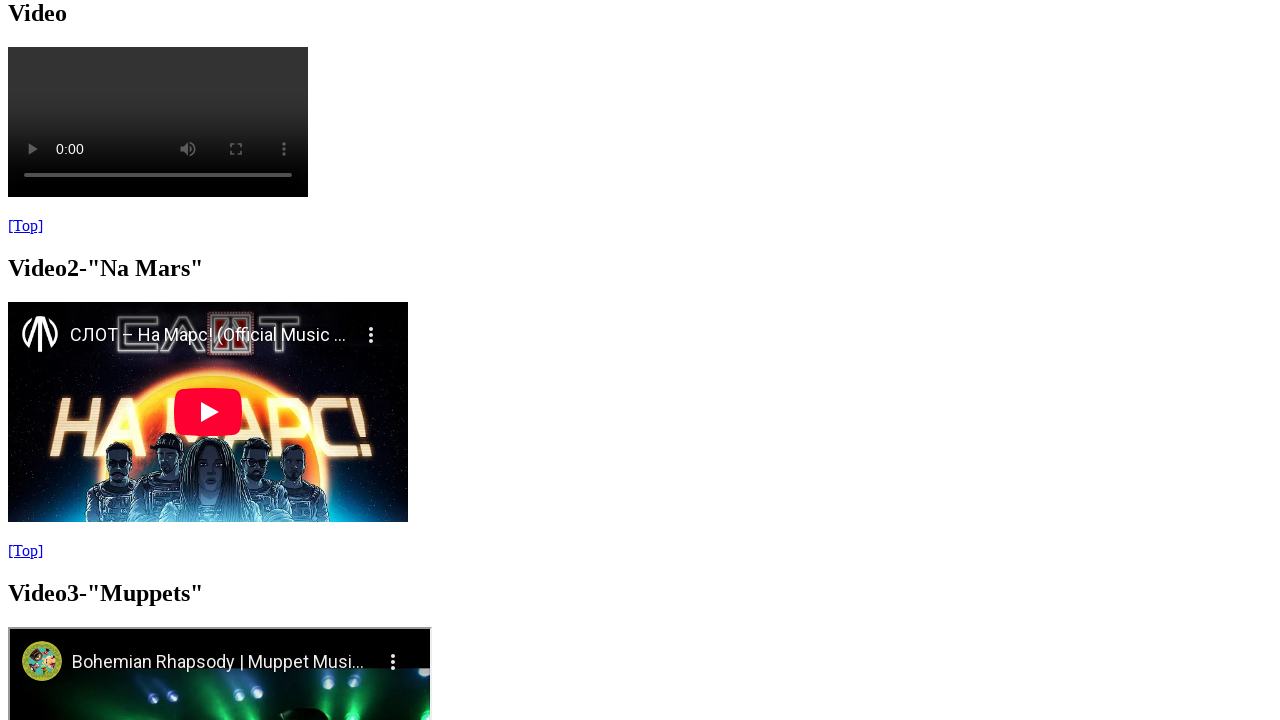

Single-clicked on the 'Na Mars' video heading at (640, 268) on //h2[contains(.,'Video2-"Na Mars"')]
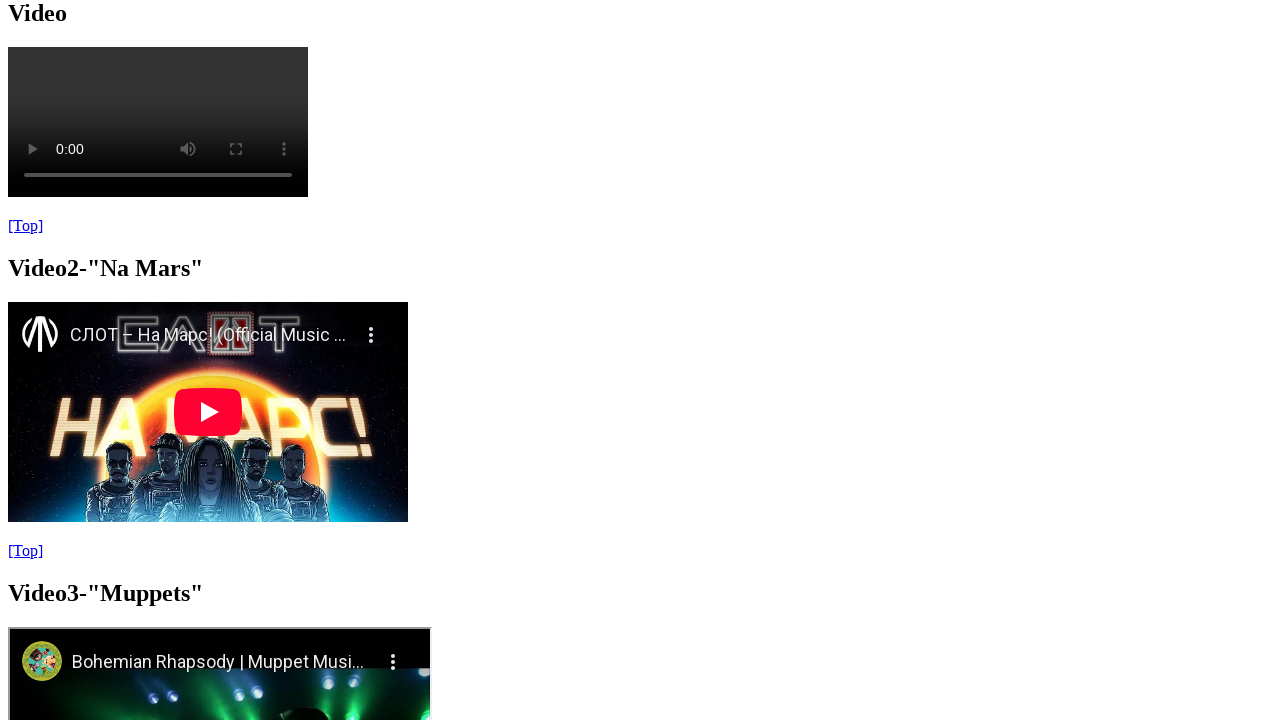

Double-clicked on the 'Na Mars' video heading at (640, 268) on //h2[contains(.,'Video2-"Na Mars"')]
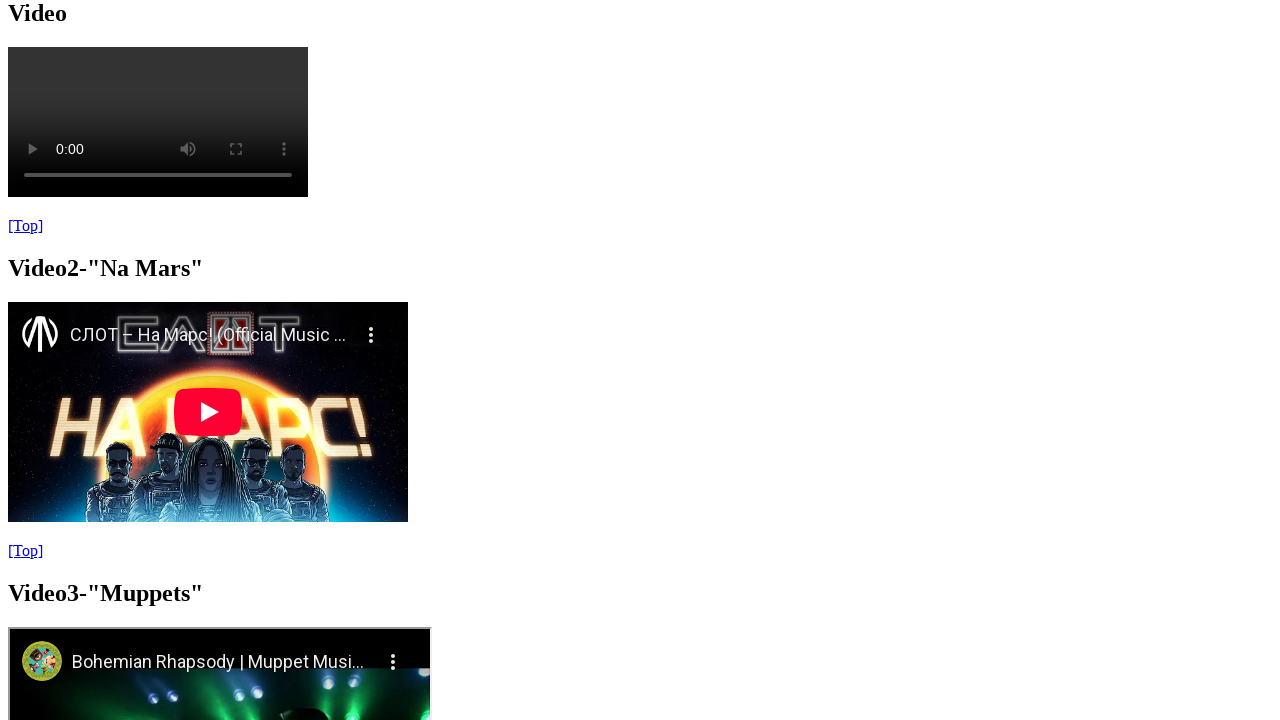

Waited 50 seconds for video playback
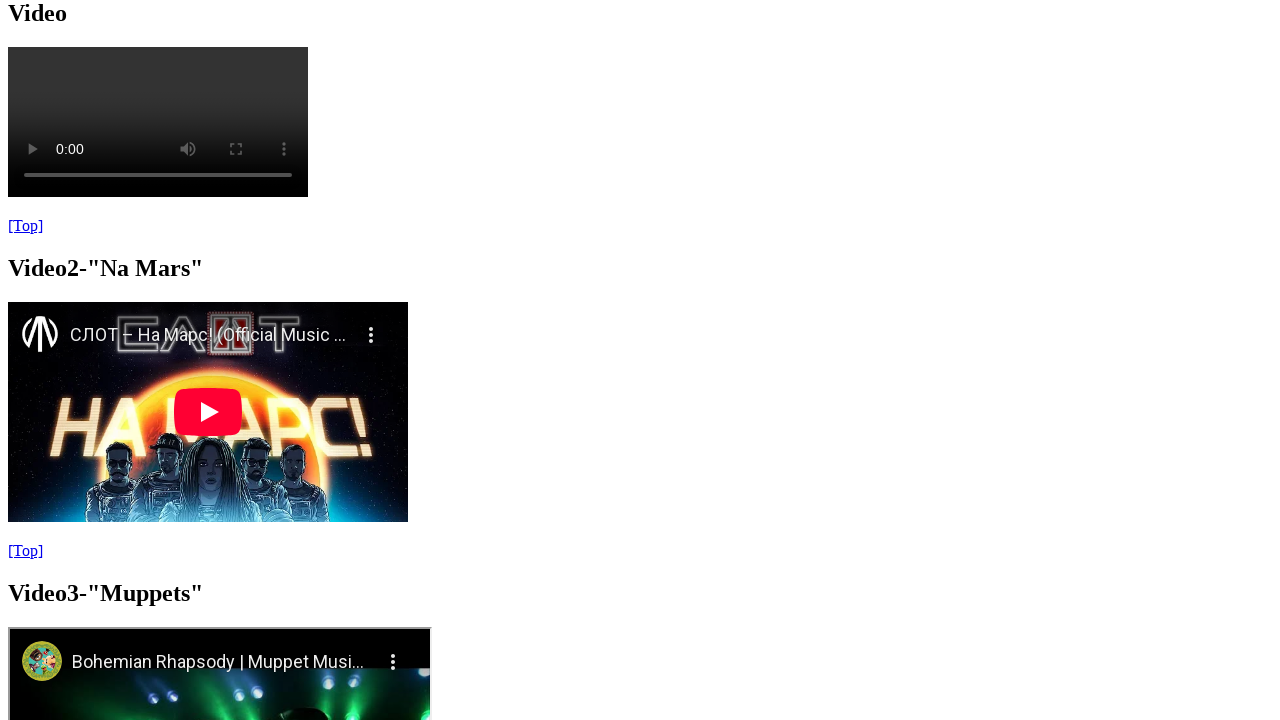

Double-clicked on the 'Na Mars' video heading again at (640, 268) on //h2[contains(.,'Video2-"Na Mars"')]
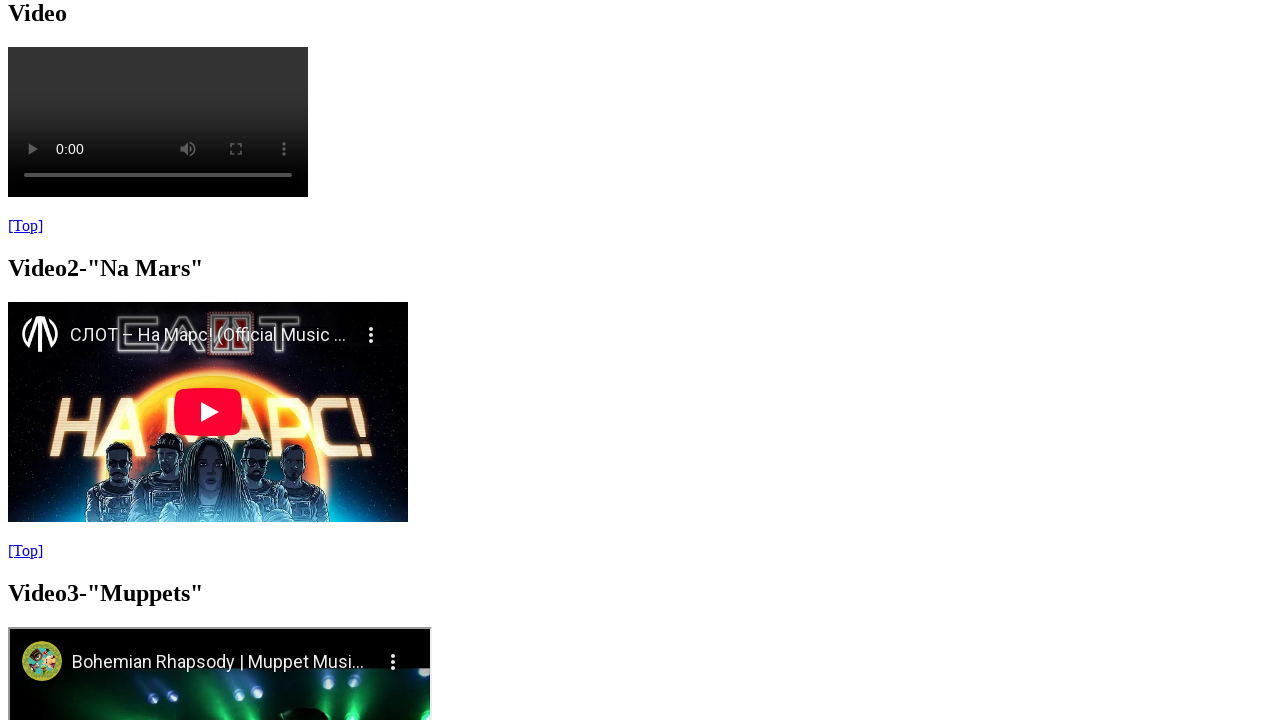

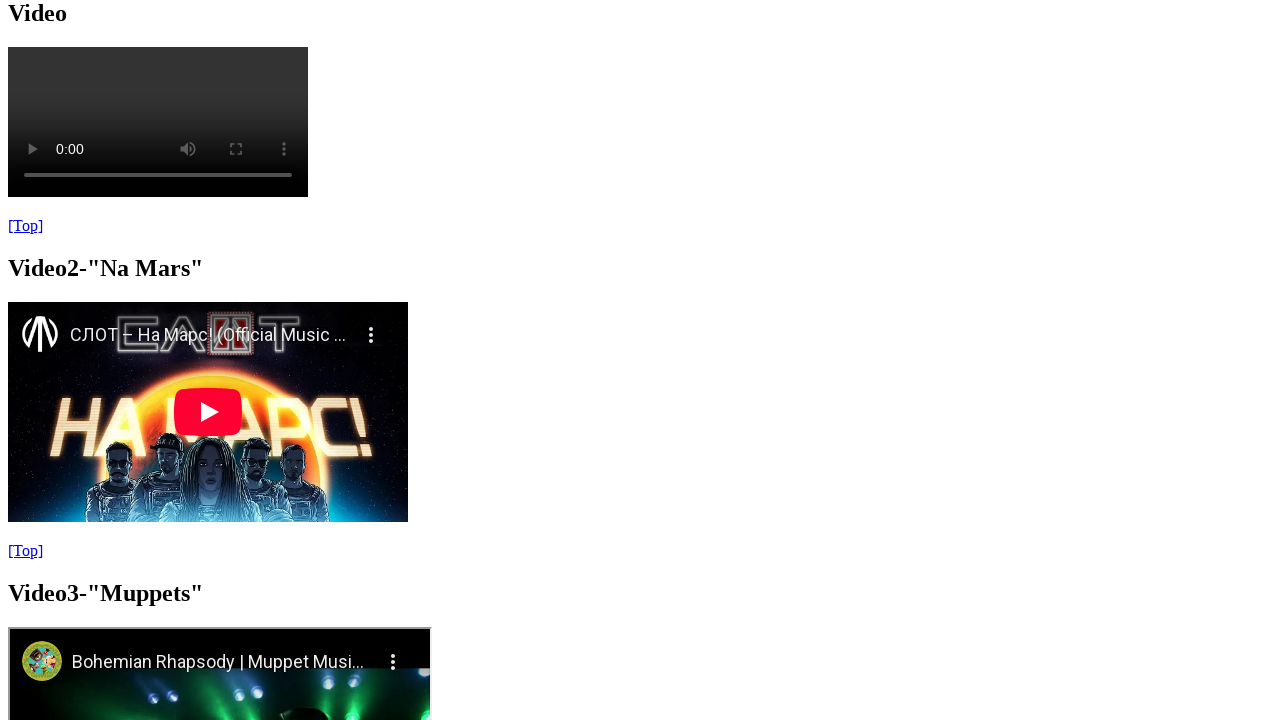